Tests multiple window/tab handling by clicking a link that opens a new window, switching to it, and then returning to the parent window

Starting URL: https://seleniumpractise.blogspot.com/2017/07/multiple-window-examples.html

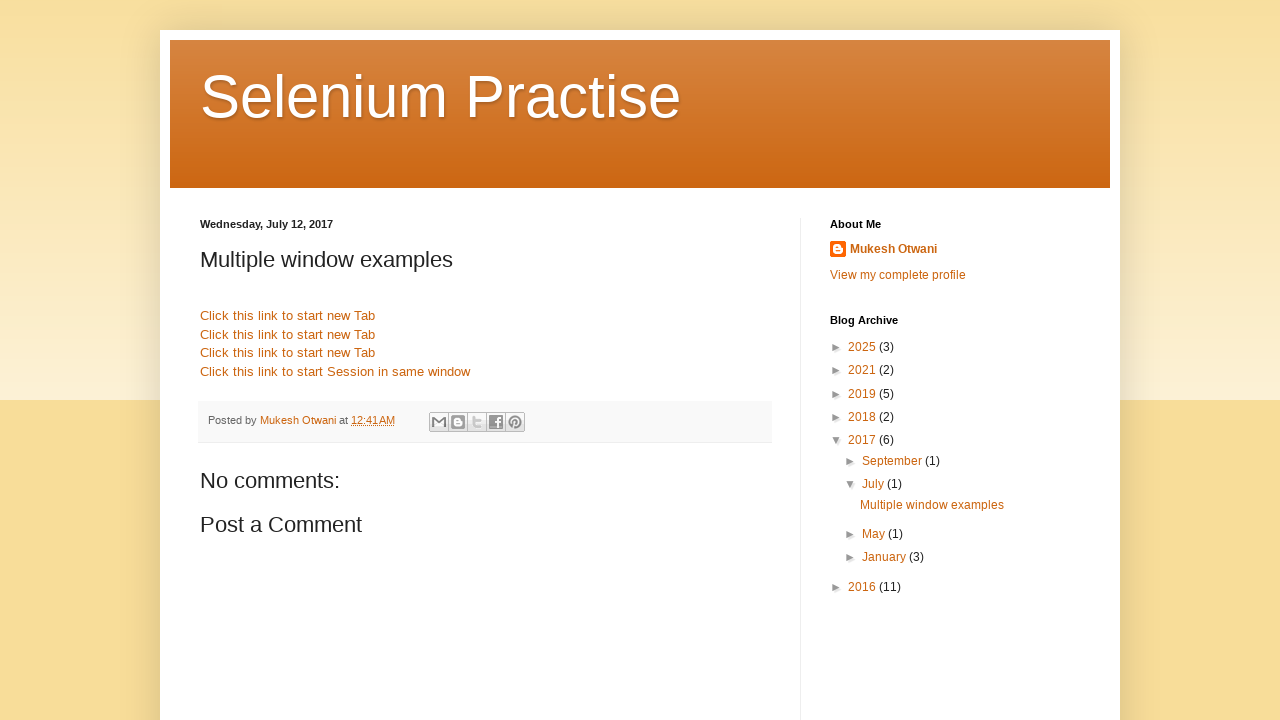

Clicked link that opens new window/tab to google.com at (288, 316) on a[href='//www.google.com']
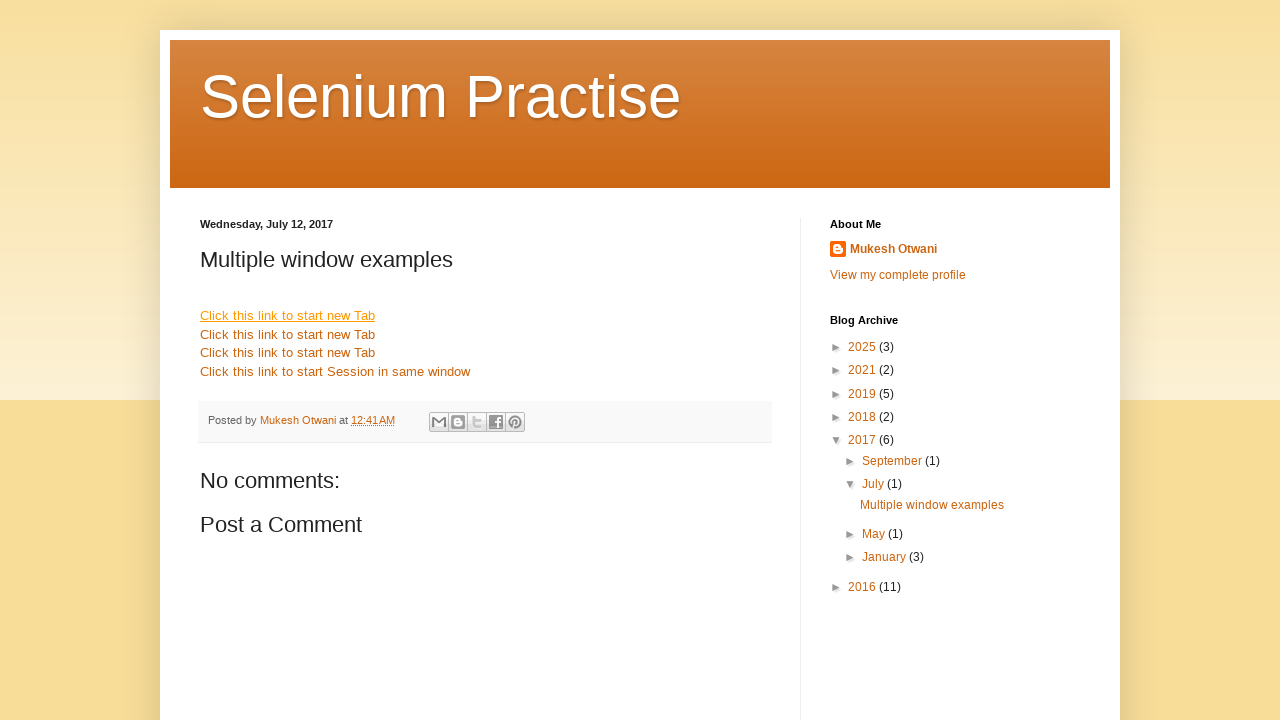

New window/tab opened and captured
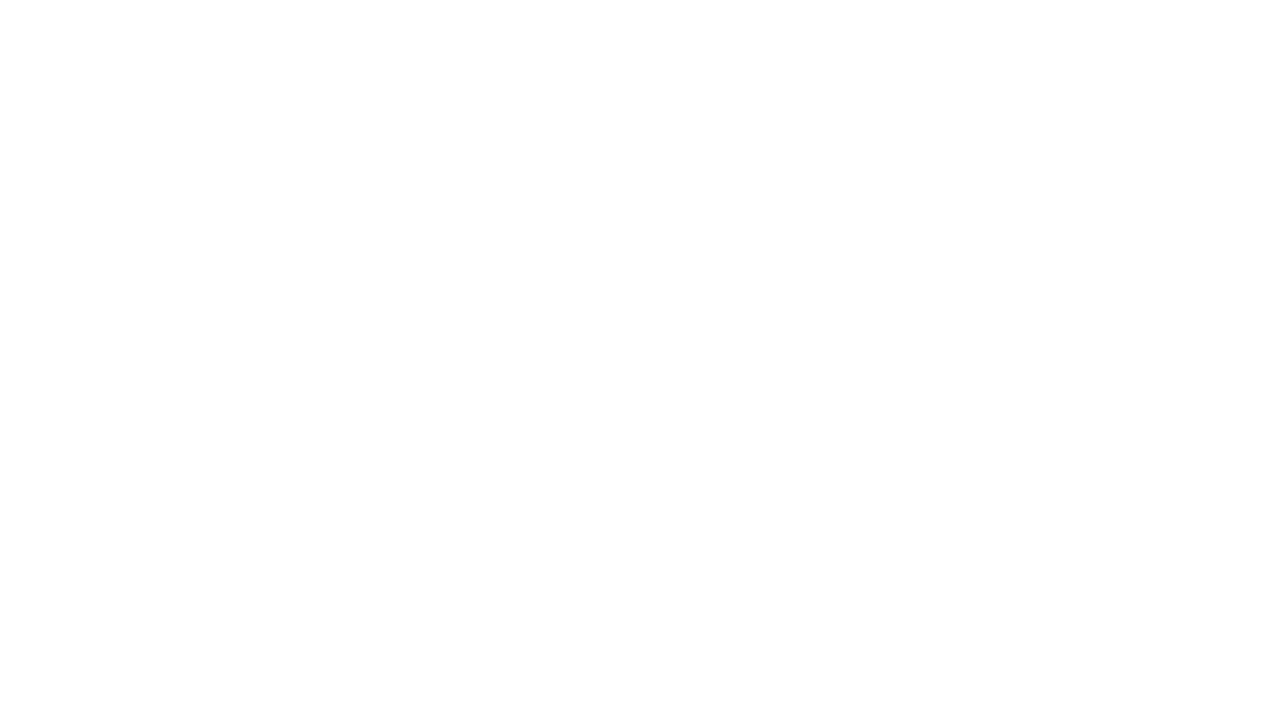

New page finished loading
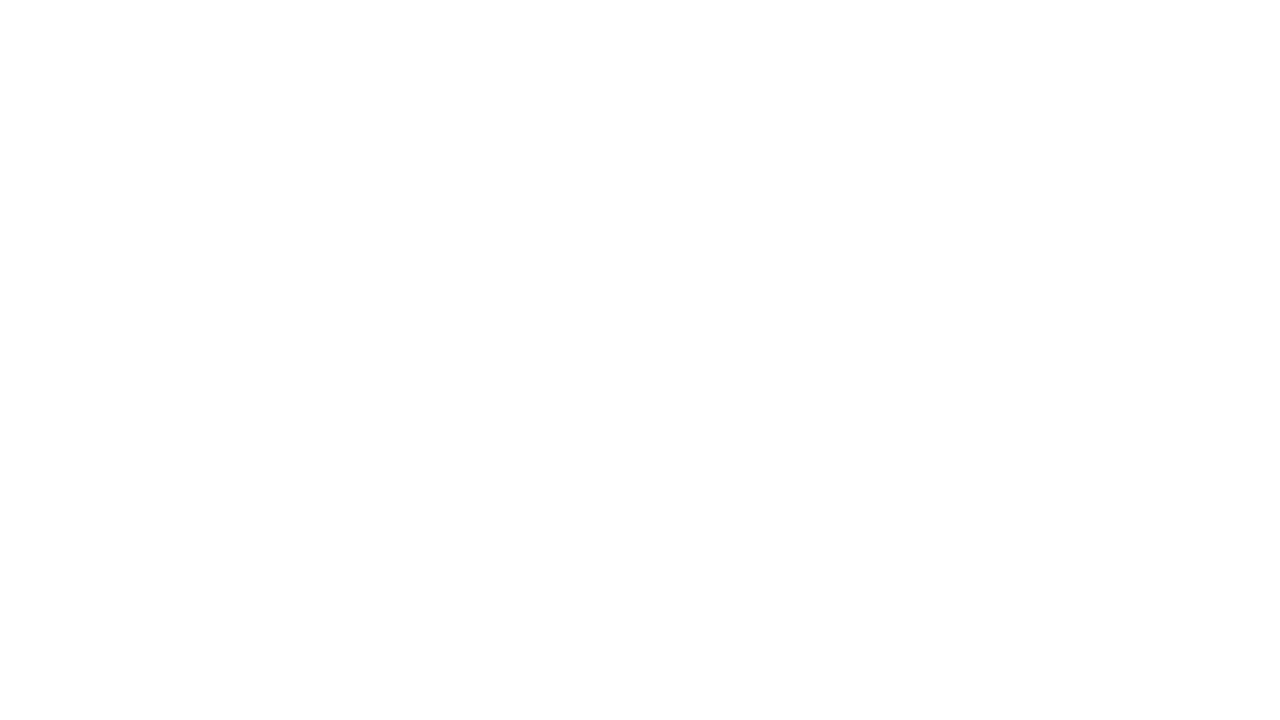

Closed new window/tab
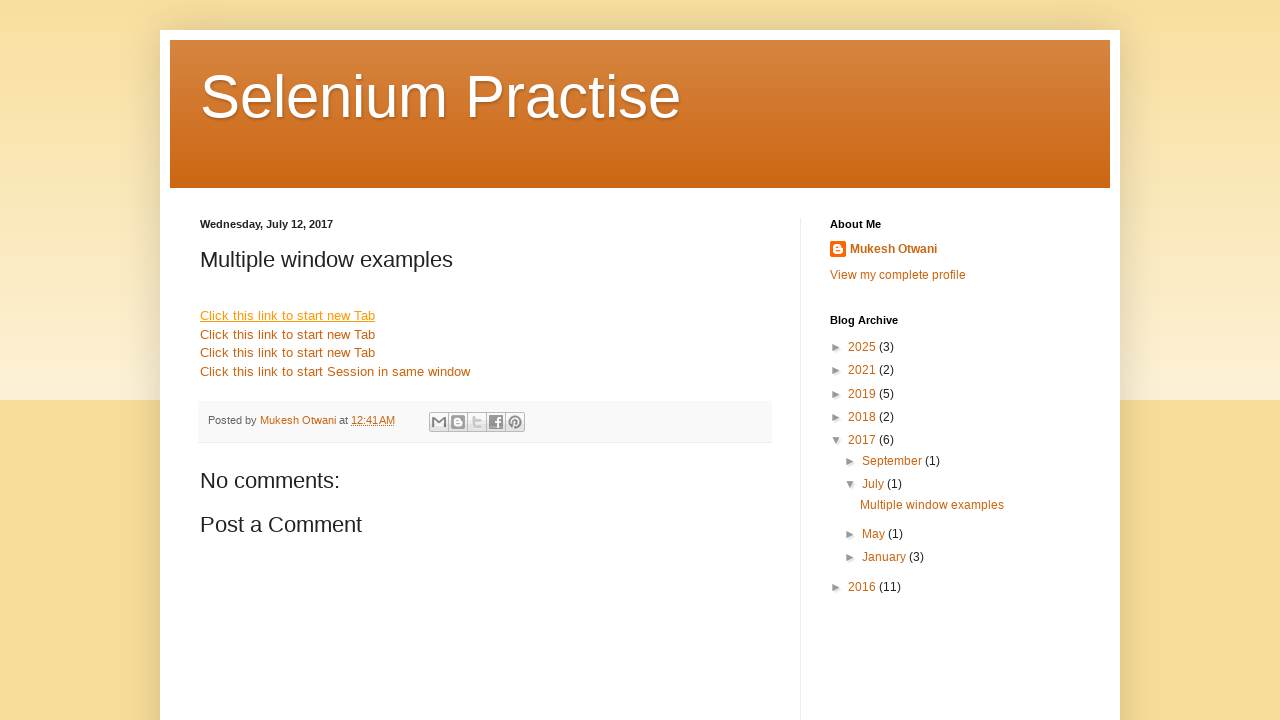

Waited for focus to return to parent window
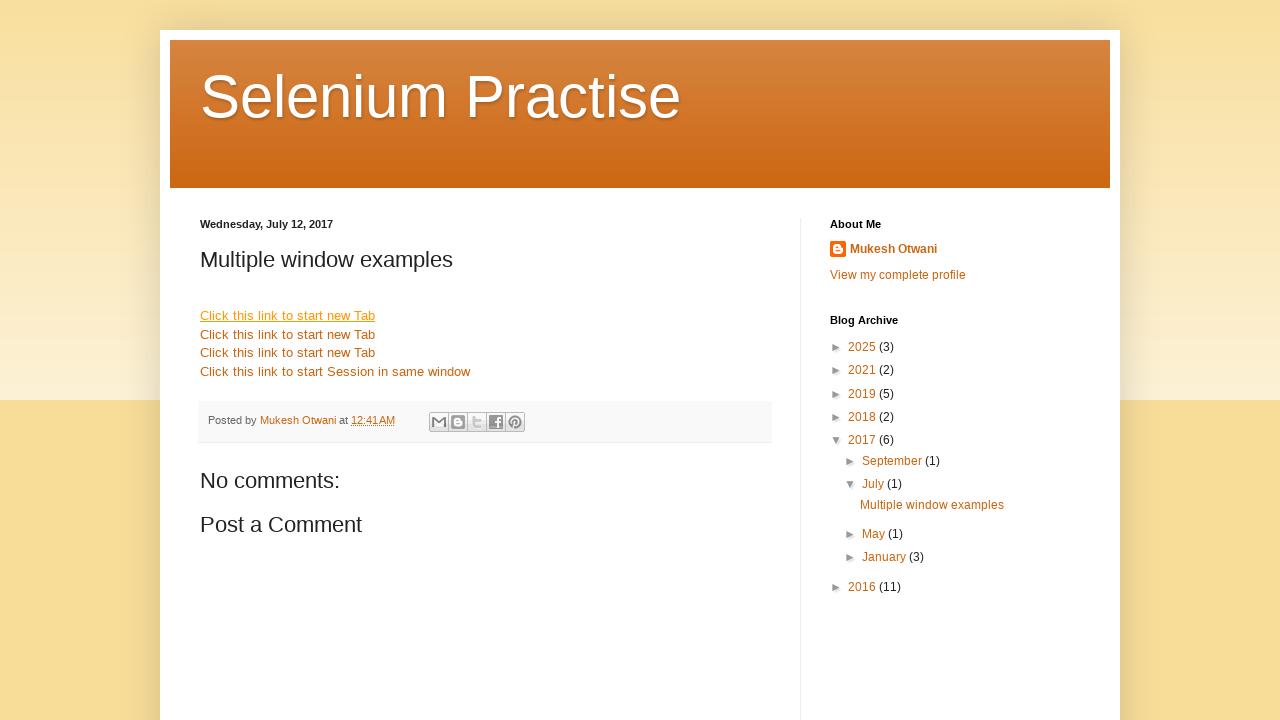

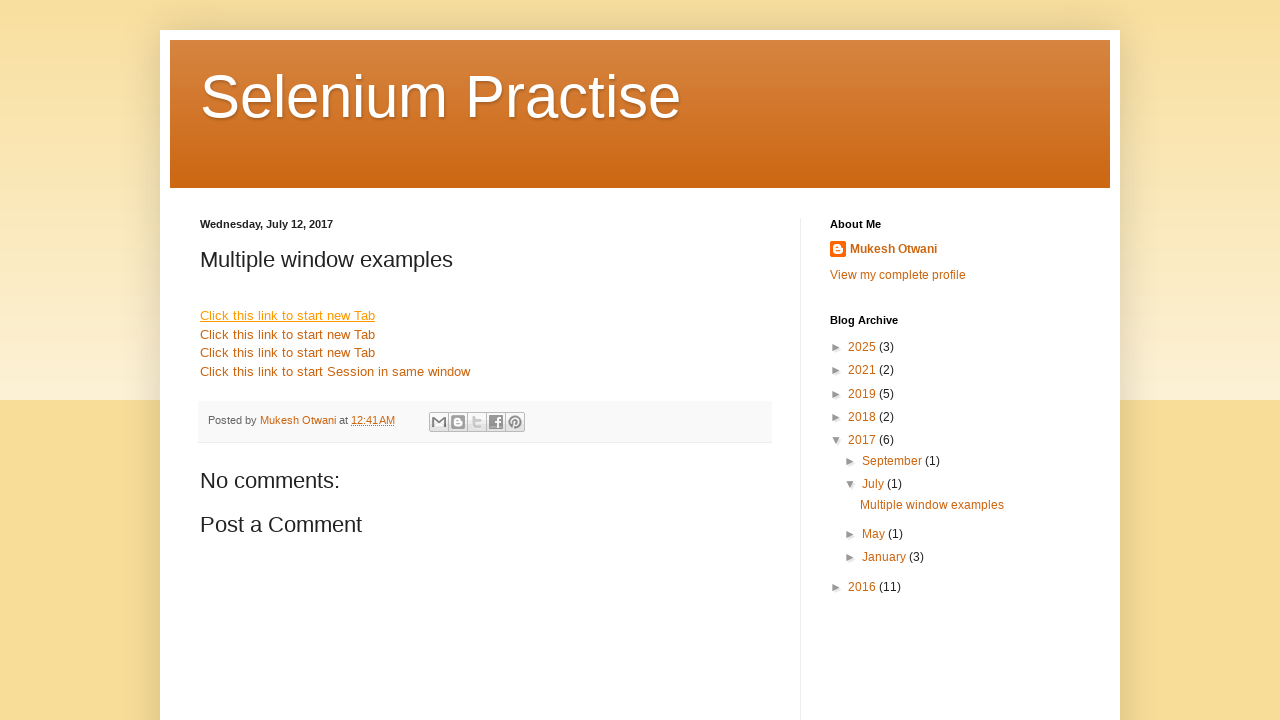